Tests JavaScript prompt alert functionality by clicking the prompt button, entering text, and accepting it

Starting URL: https://v1.training-support.net/selenium/javascript-alerts

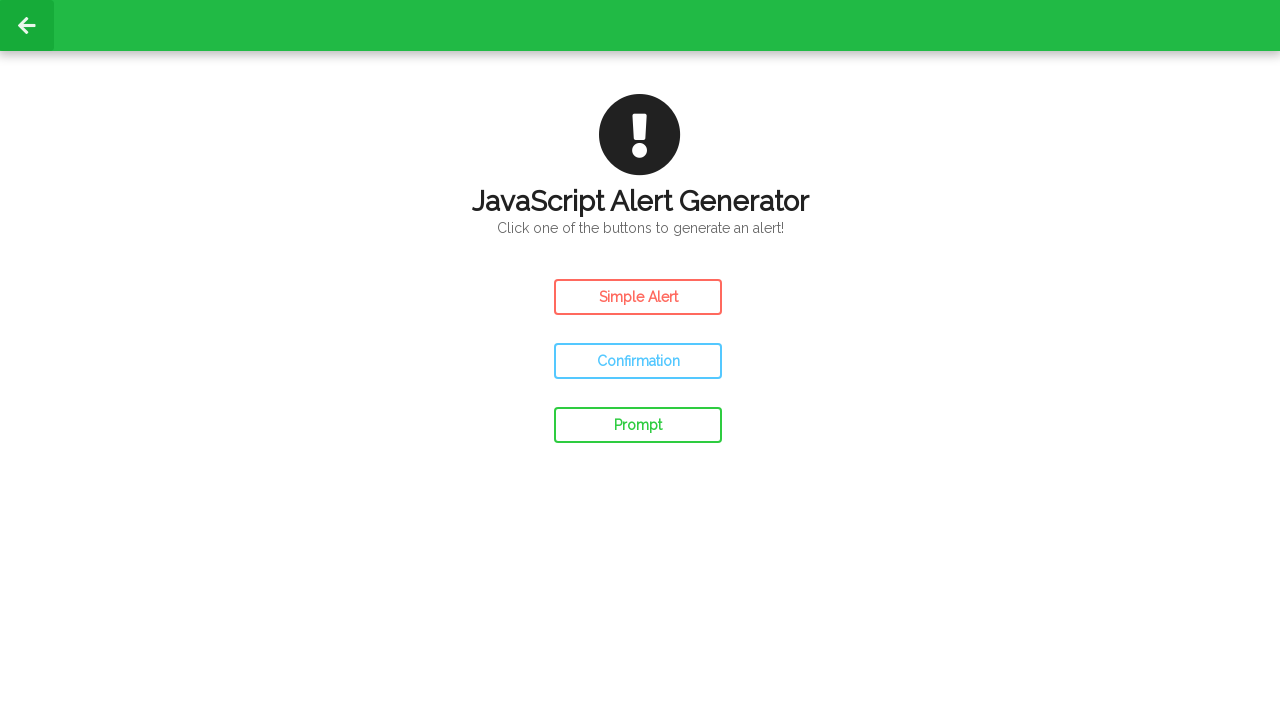

Set up dialog handler to accept prompt with 'Awesome!'
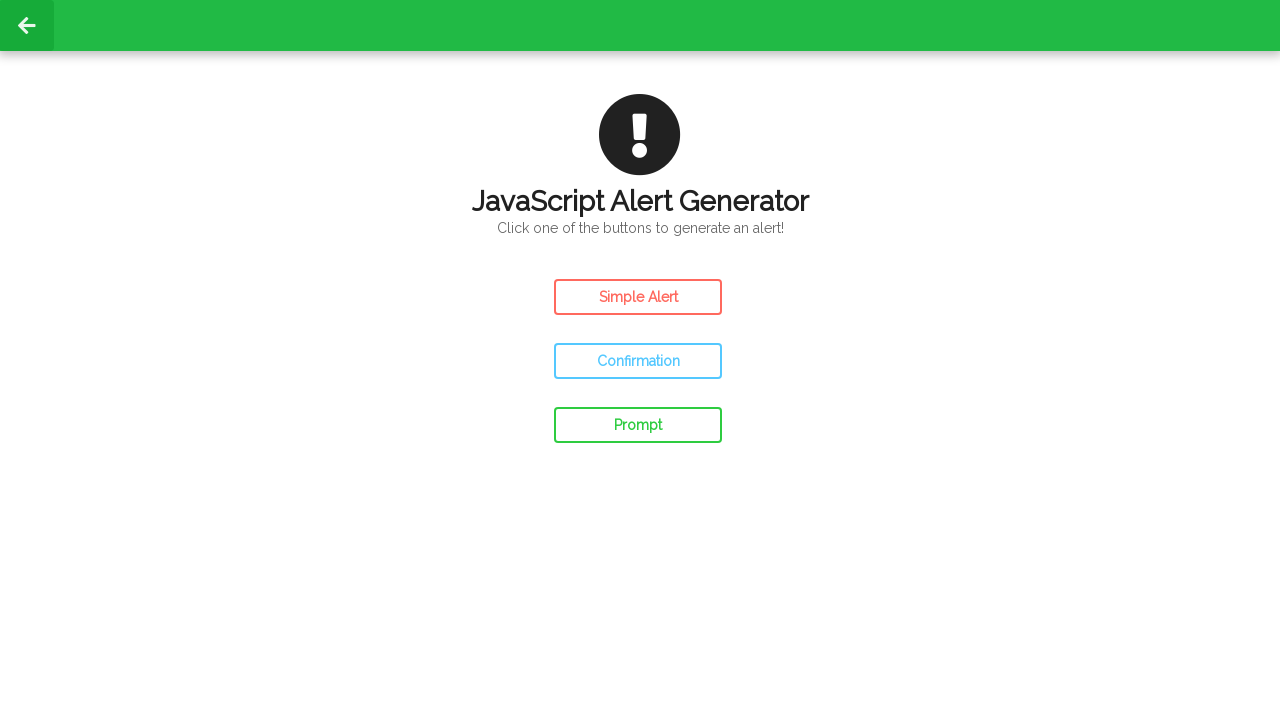

Clicked prompt button to trigger JavaScript prompt alert at (638, 425) on #prompt
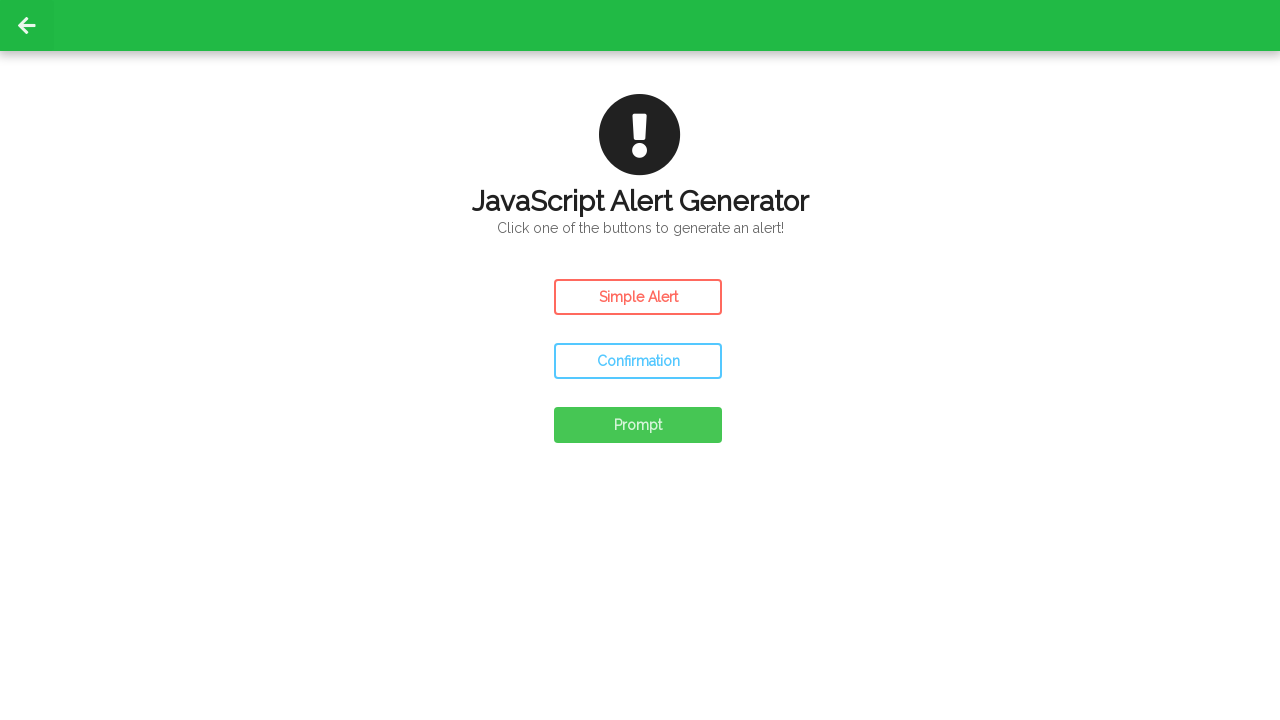

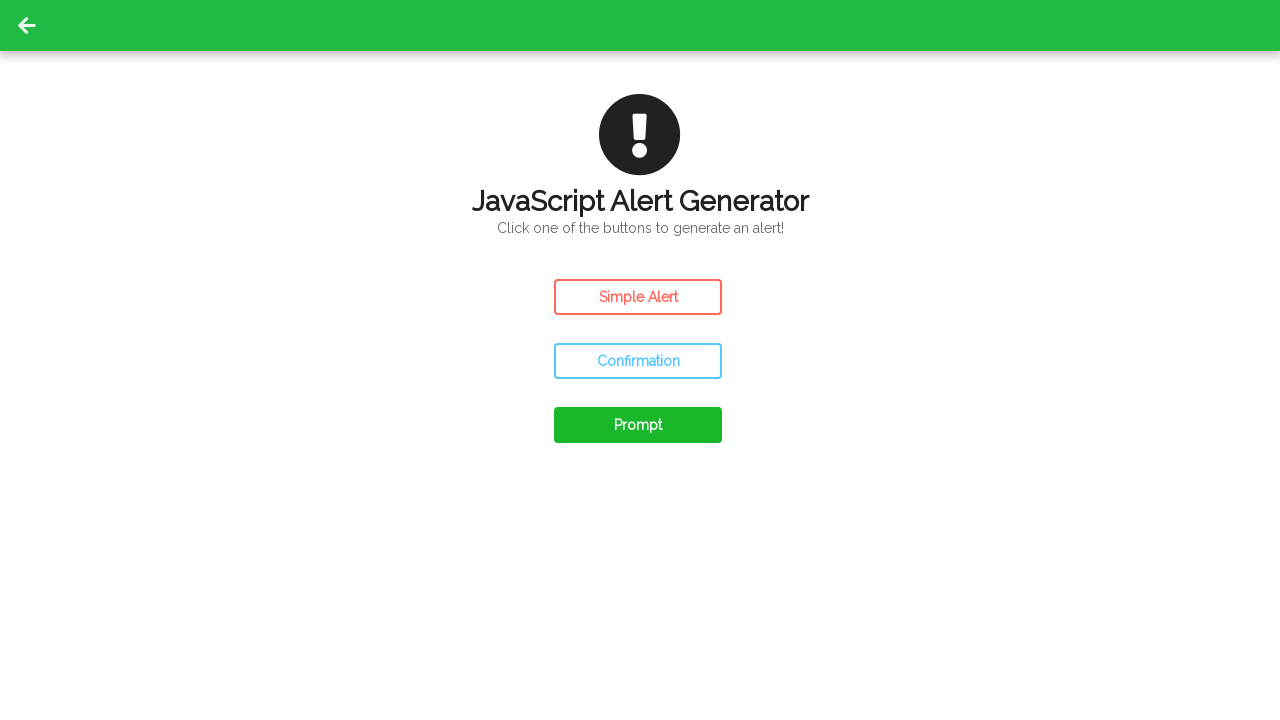